Navigates to the LATAM Airlines Chile homepage and verifies the page loads successfully

Starting URL: https://www.latamairlines.com/cl/es

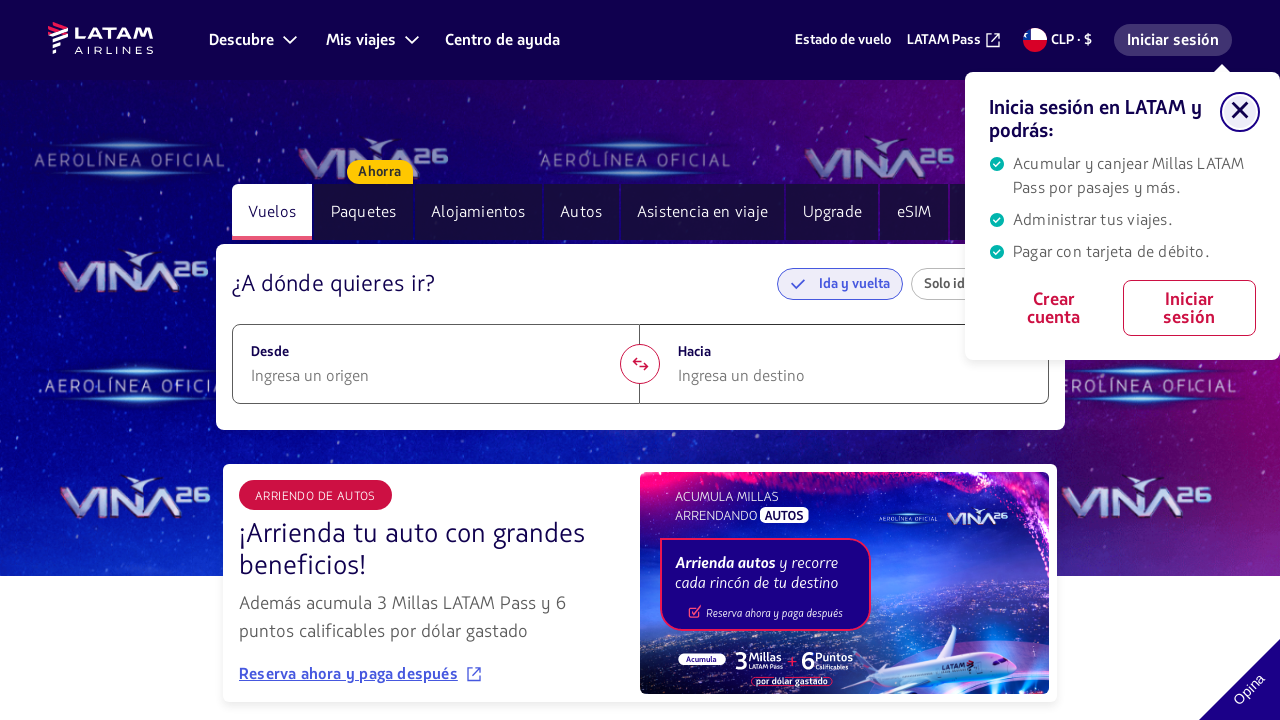

Navigated to LATAM Airlines Chile homepage
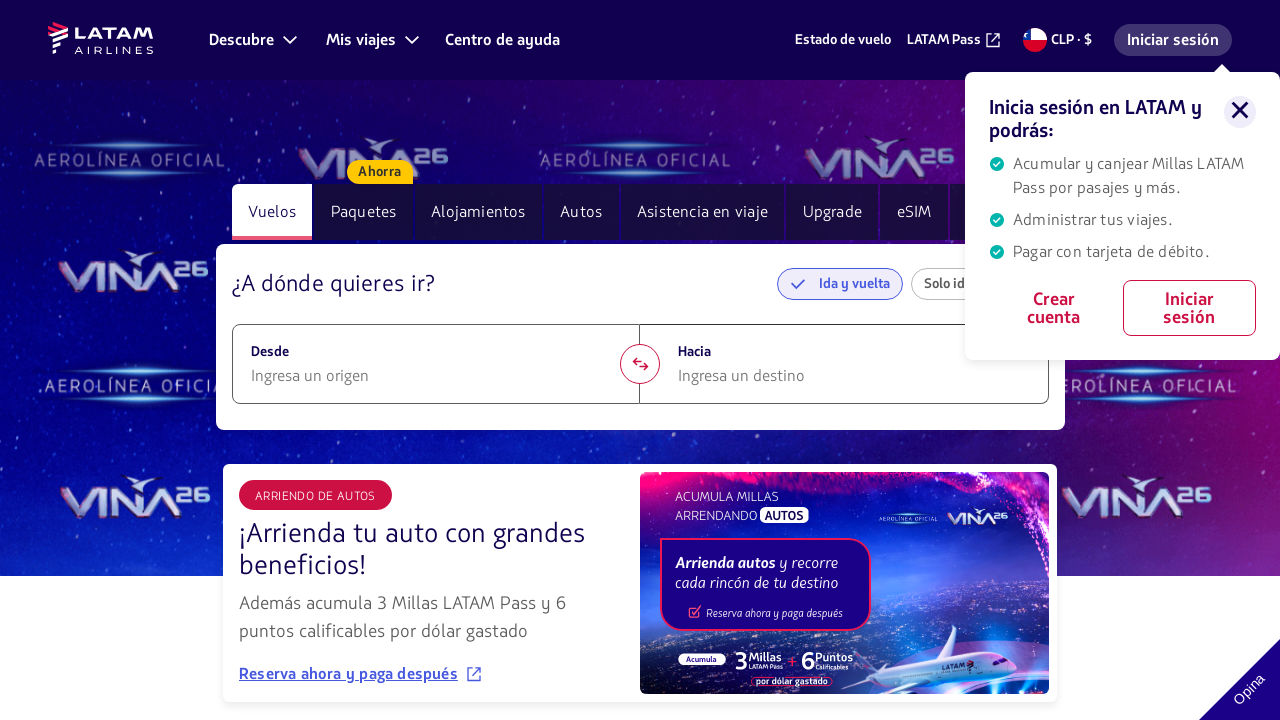

Page DOM content fully loaded
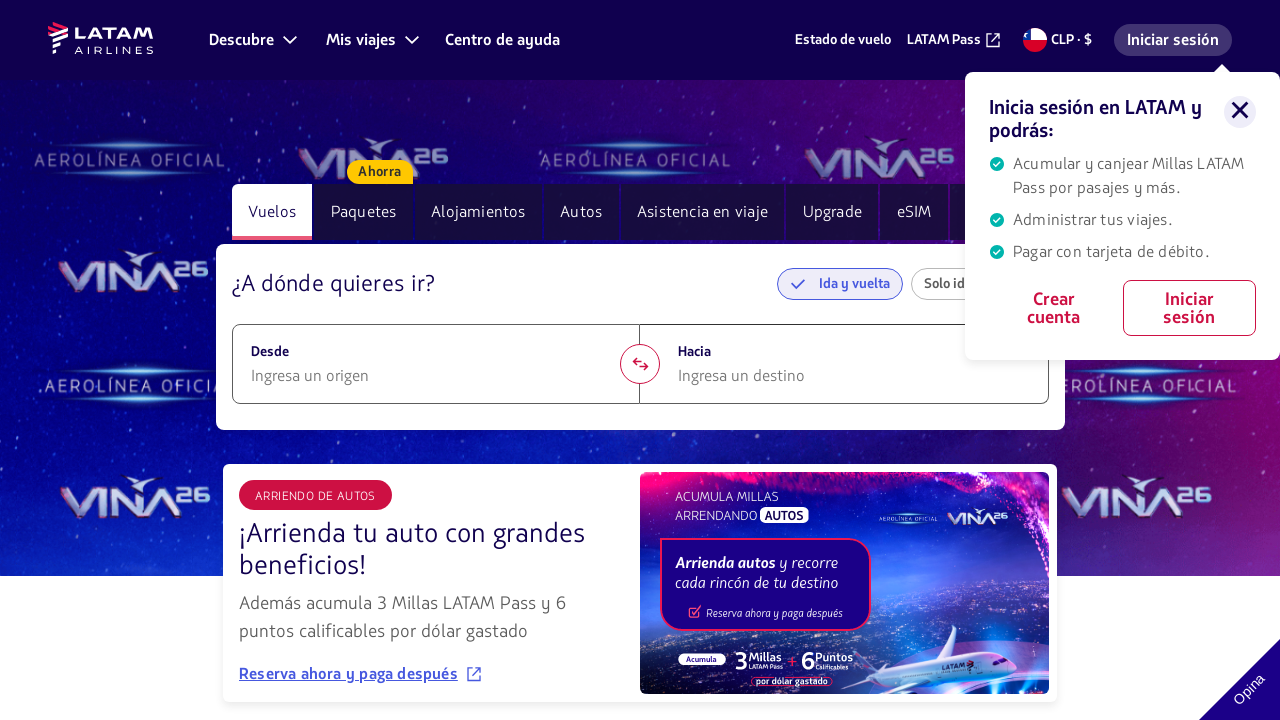

Verified page URL matches expected homepage URL
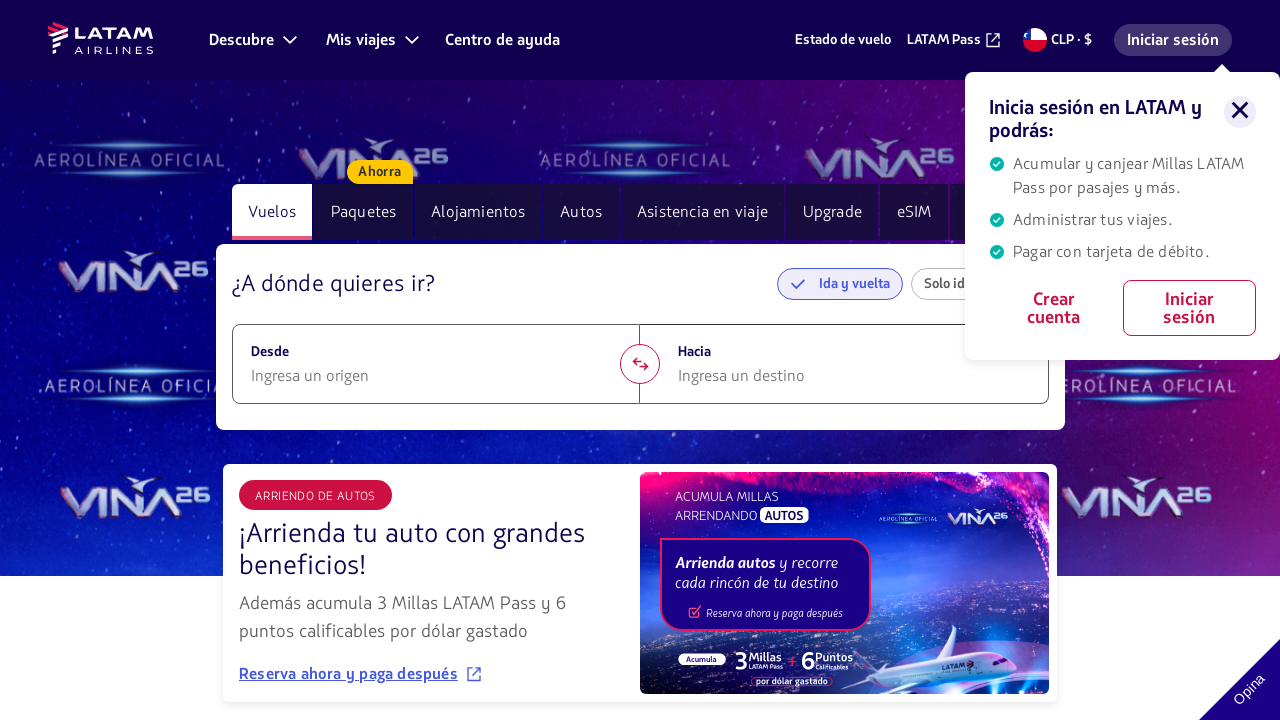

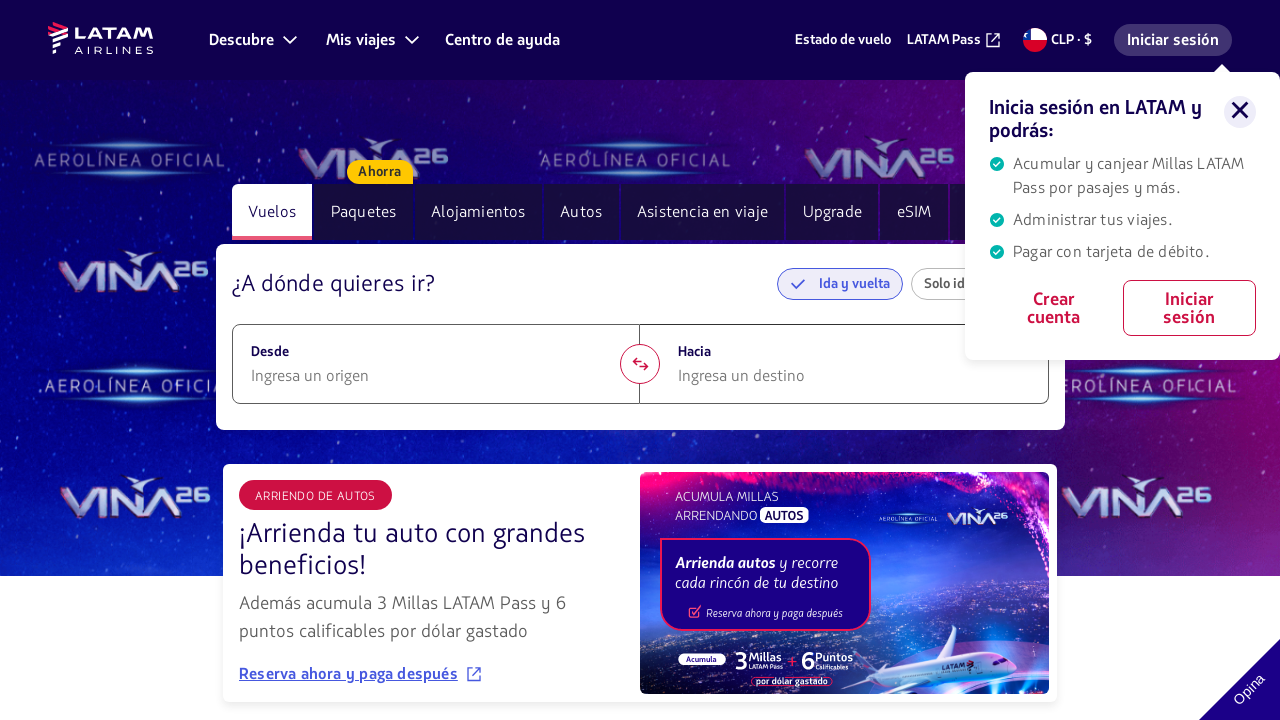